Tests the ABN Lookup search functionality by entering a business name and clicking the search button to verify results are displayed.

Starting URL: https://abr.business.gov.au/

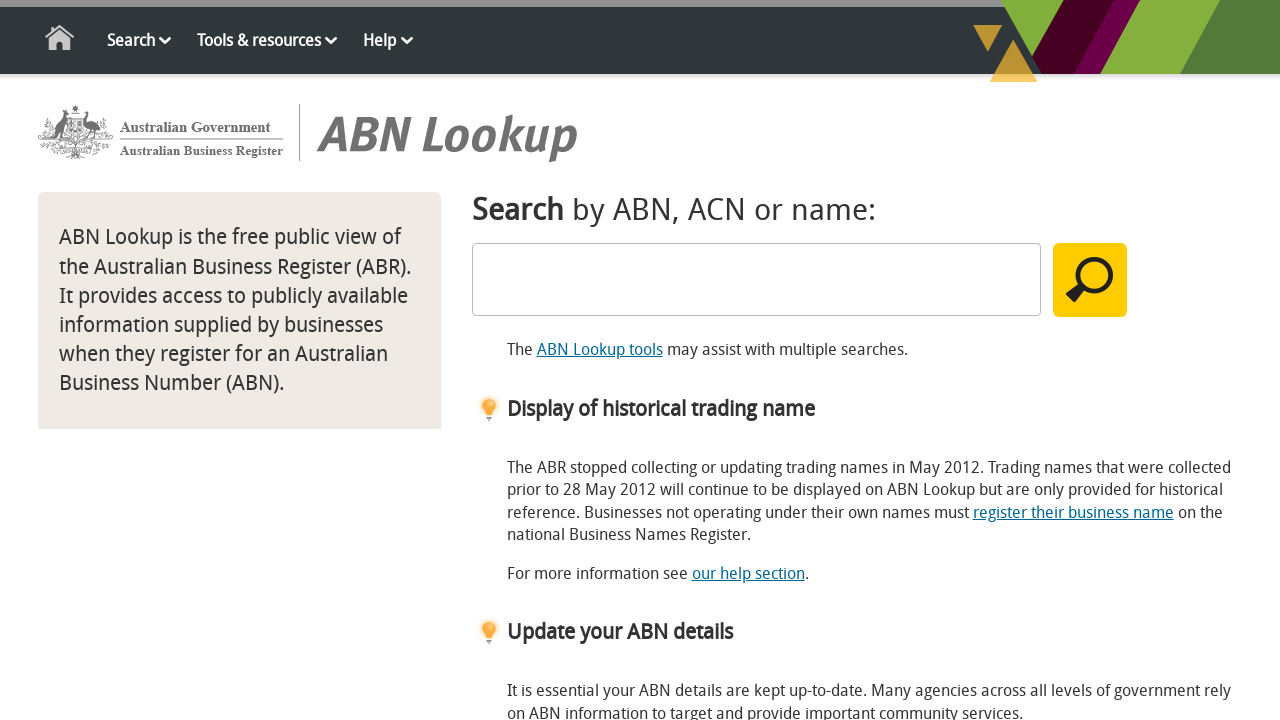

Filled search field with business name 'Woolworths' on #SearchText
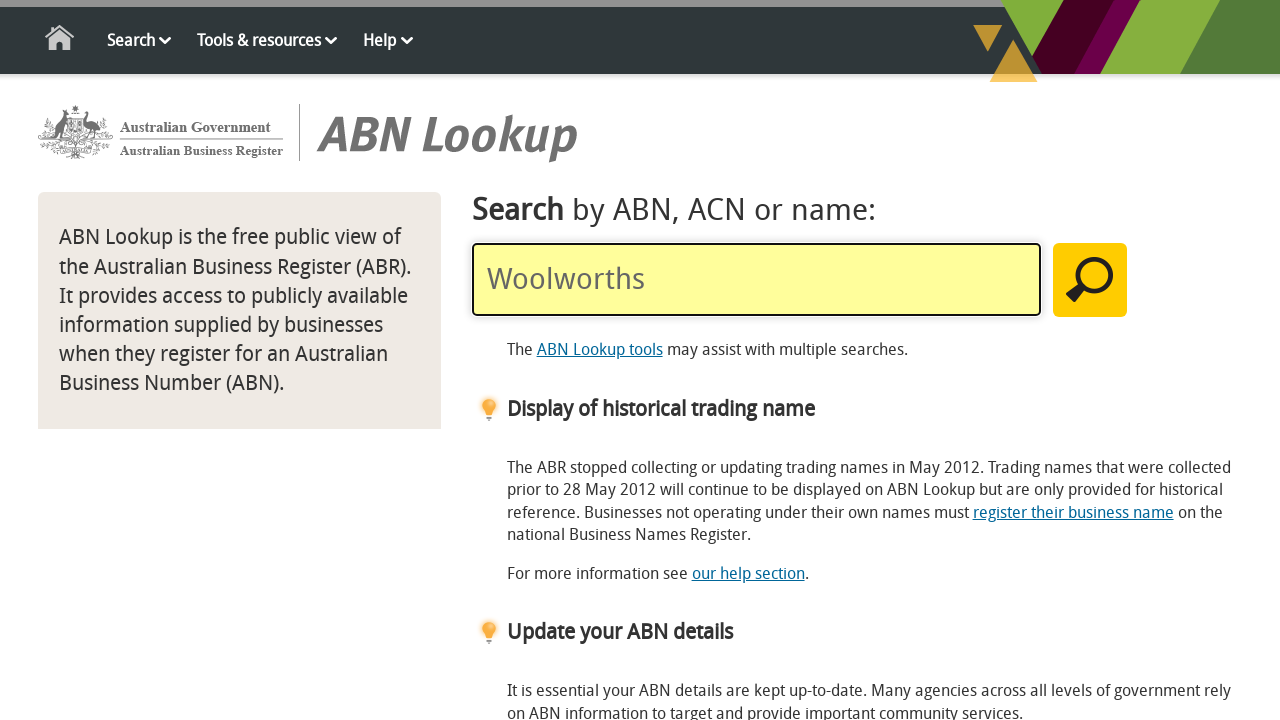

Clicked the search button to initiate ABN Lookup search at (1090, 280) on #MainSearchButton
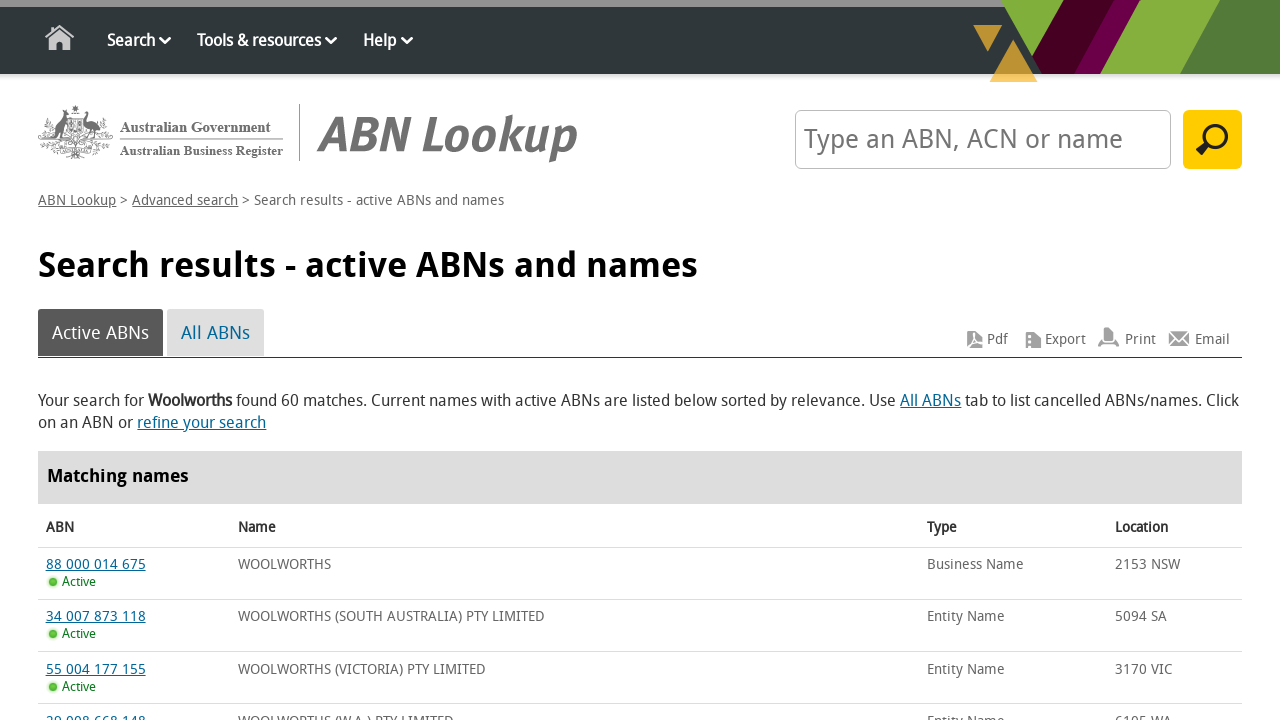

Search results loaded and business name 'Woolworths' is displayed
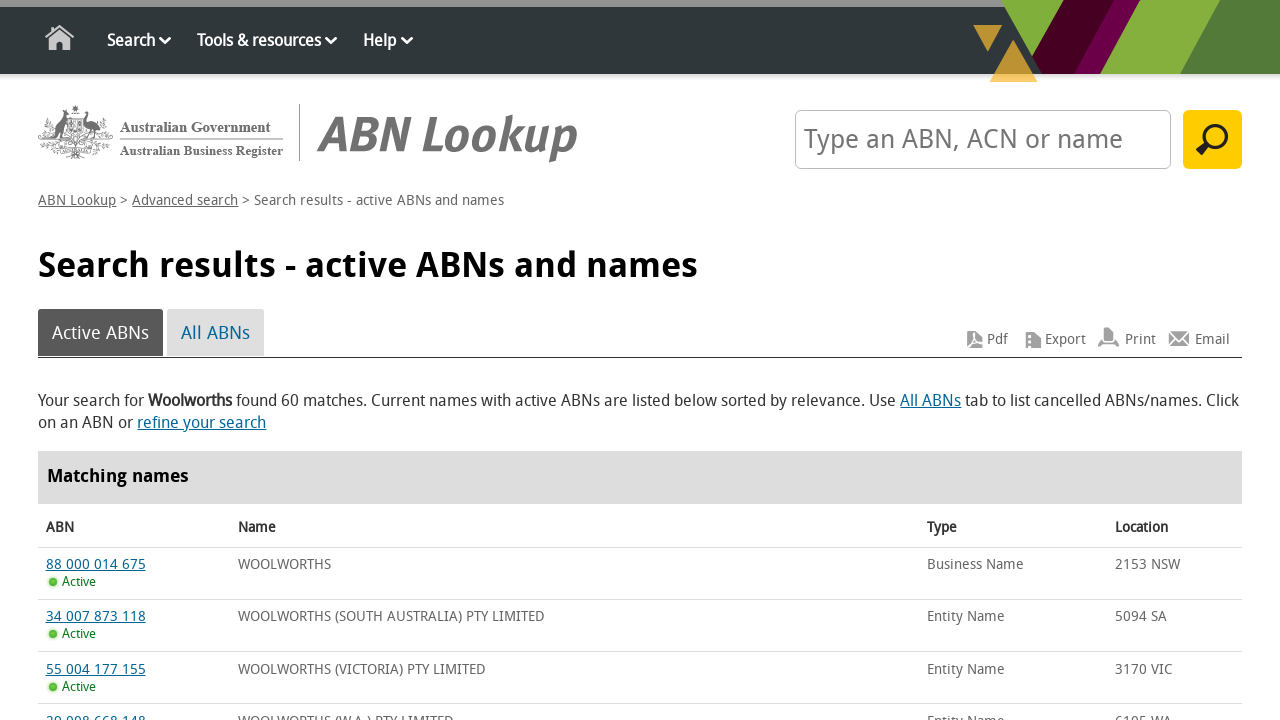

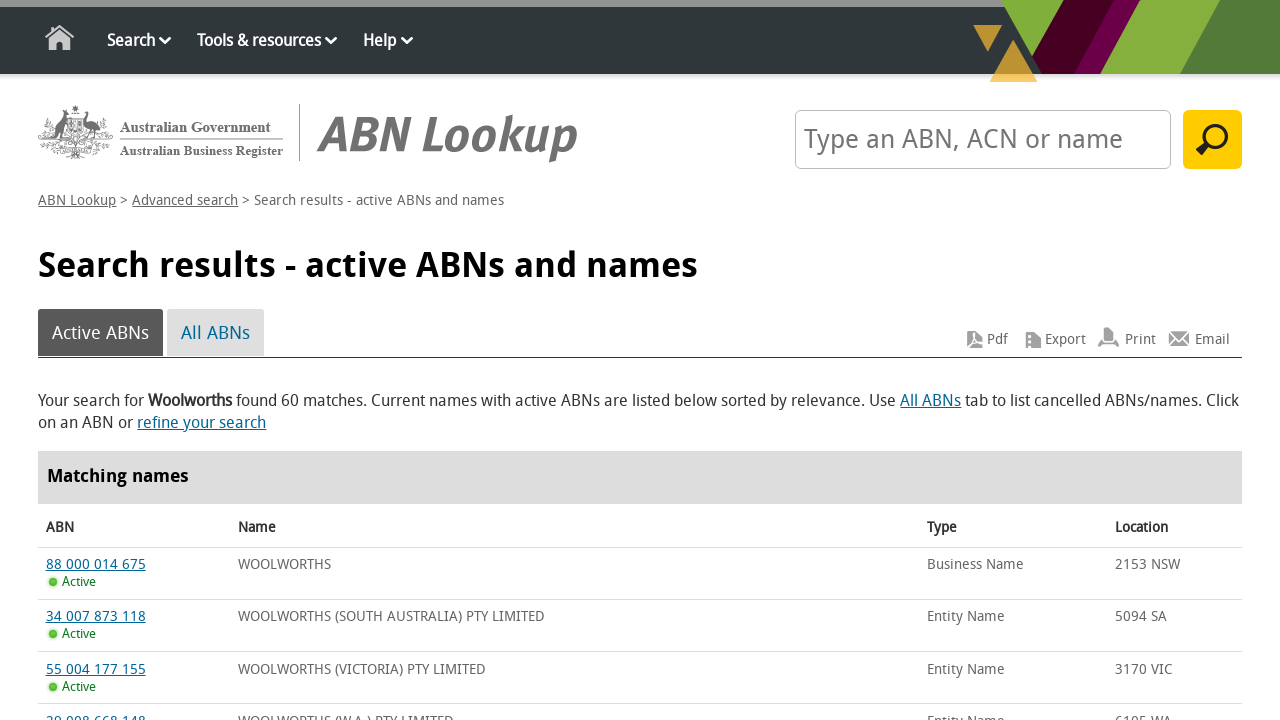